Tests moving the car to the right lanes using arrow keys - verifies car moves from middle to lane 4, then to lane 5

Starting URL: https://borbely-dominik-peter.github.io/WebProjekt3/

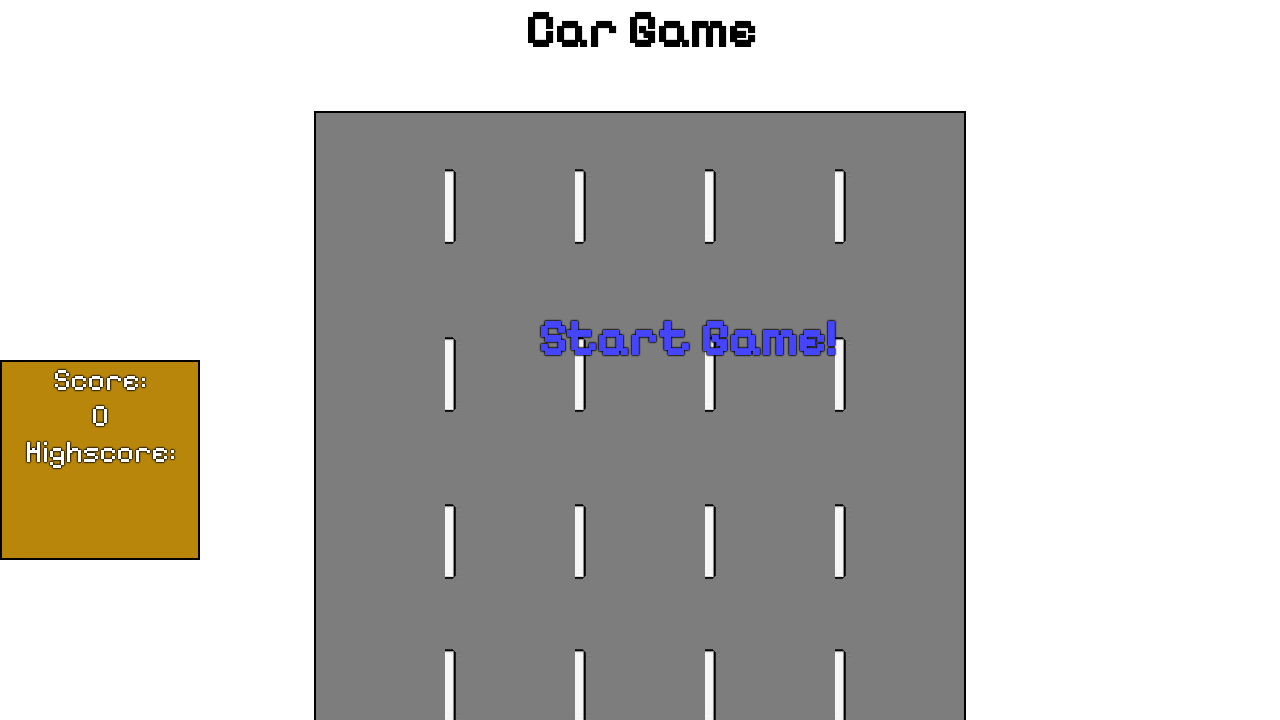

Set up dialog handler to accept 'TestPlayer'
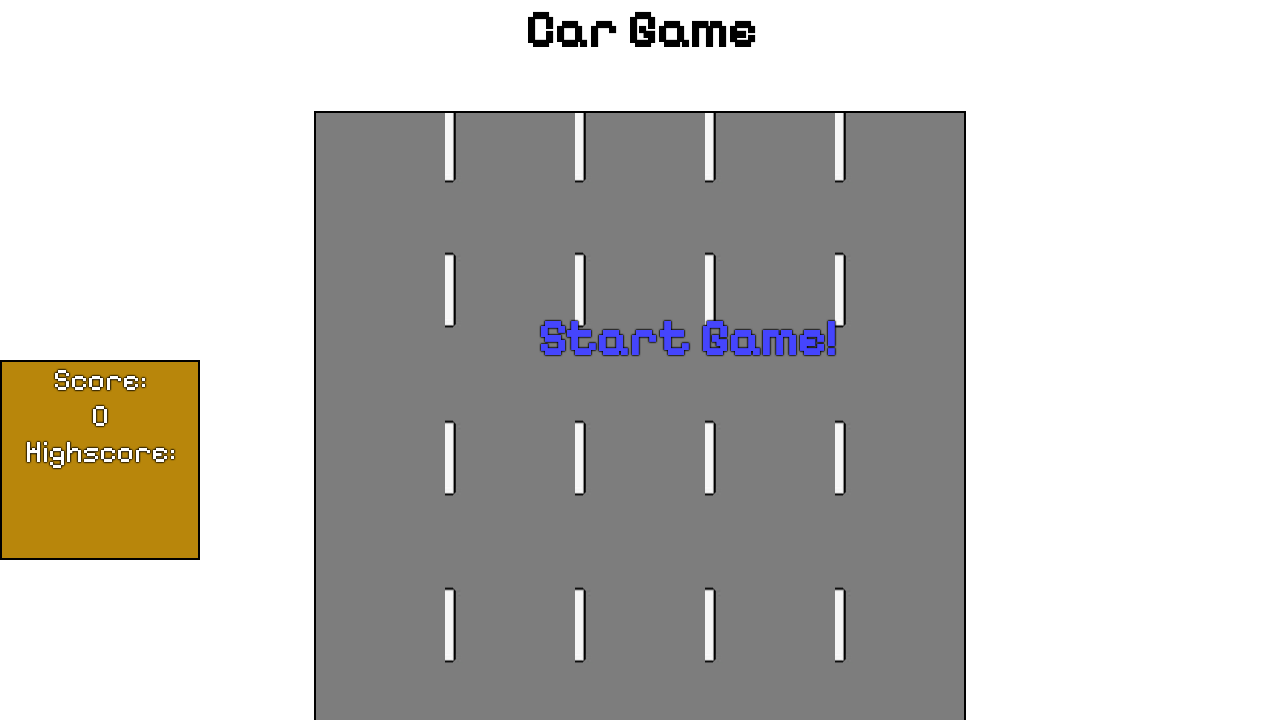

Clicked start game text to begin game at (687, 338) on #startText
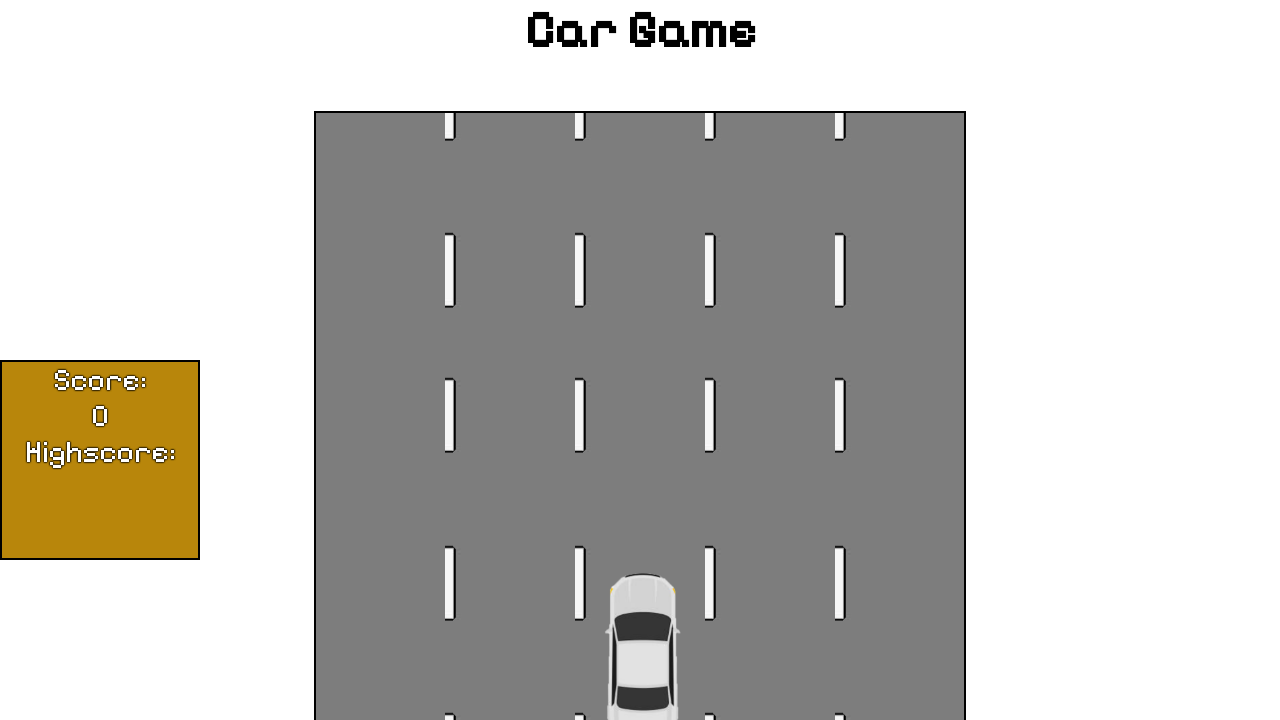

Waited 500ms for game to initialize
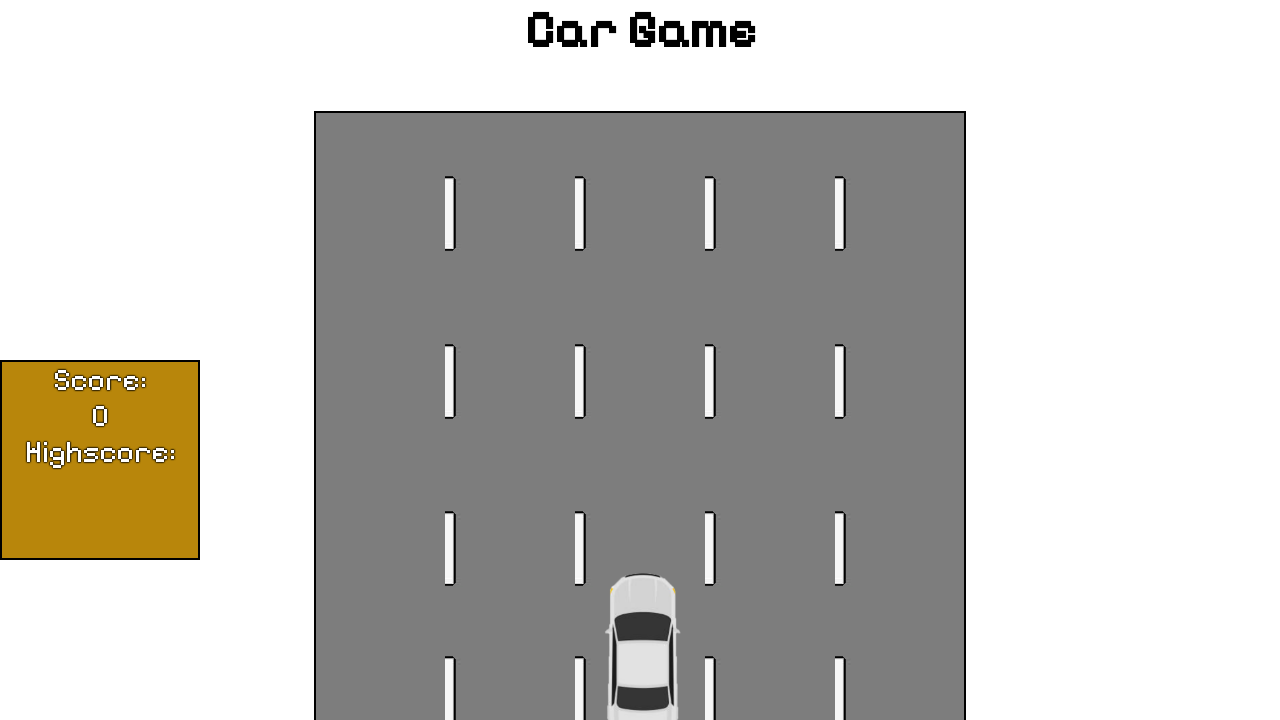

Pressed ArrowRight to move car from middle lane to lane 4
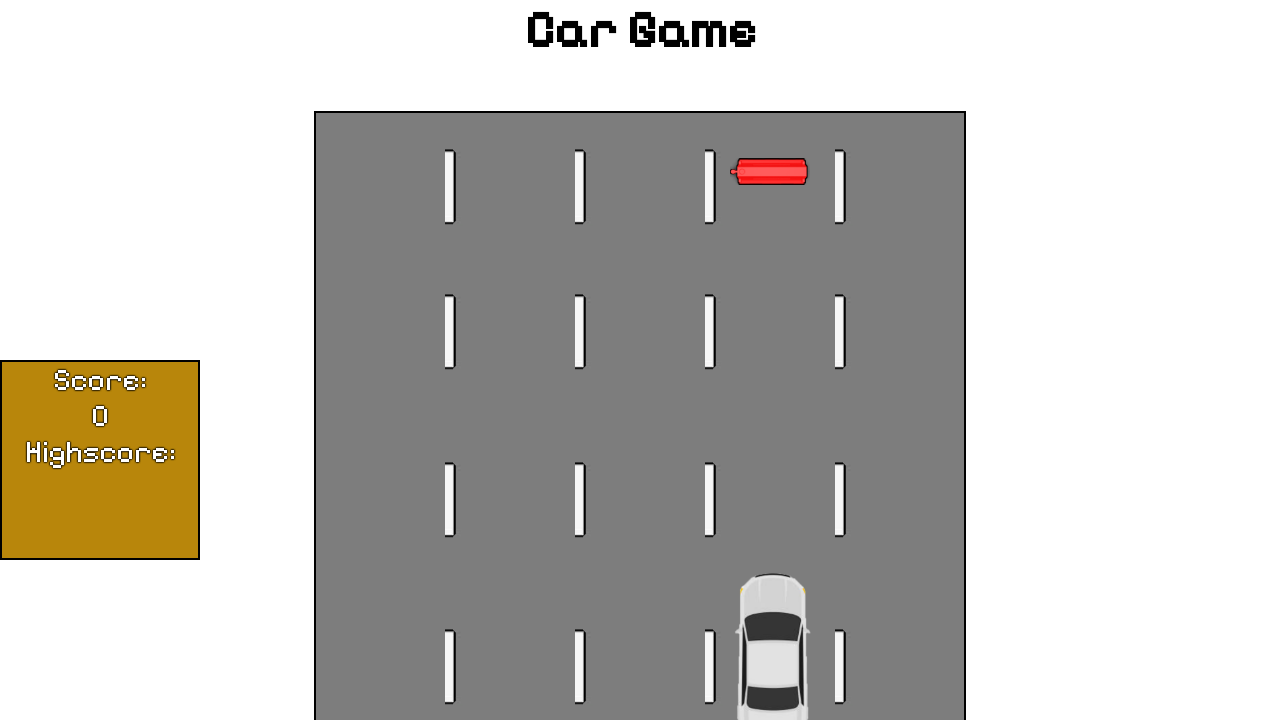

Located car element in lane 4
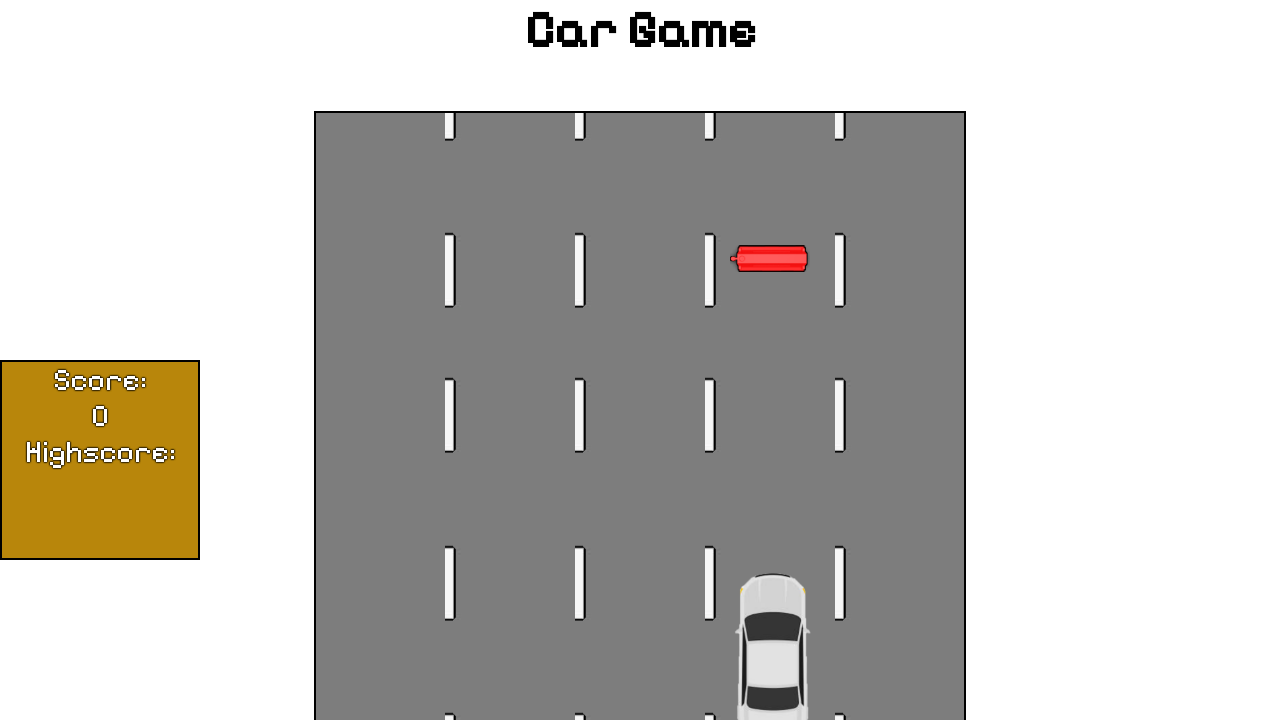

Verified car is in lane 4 (id='CAR')
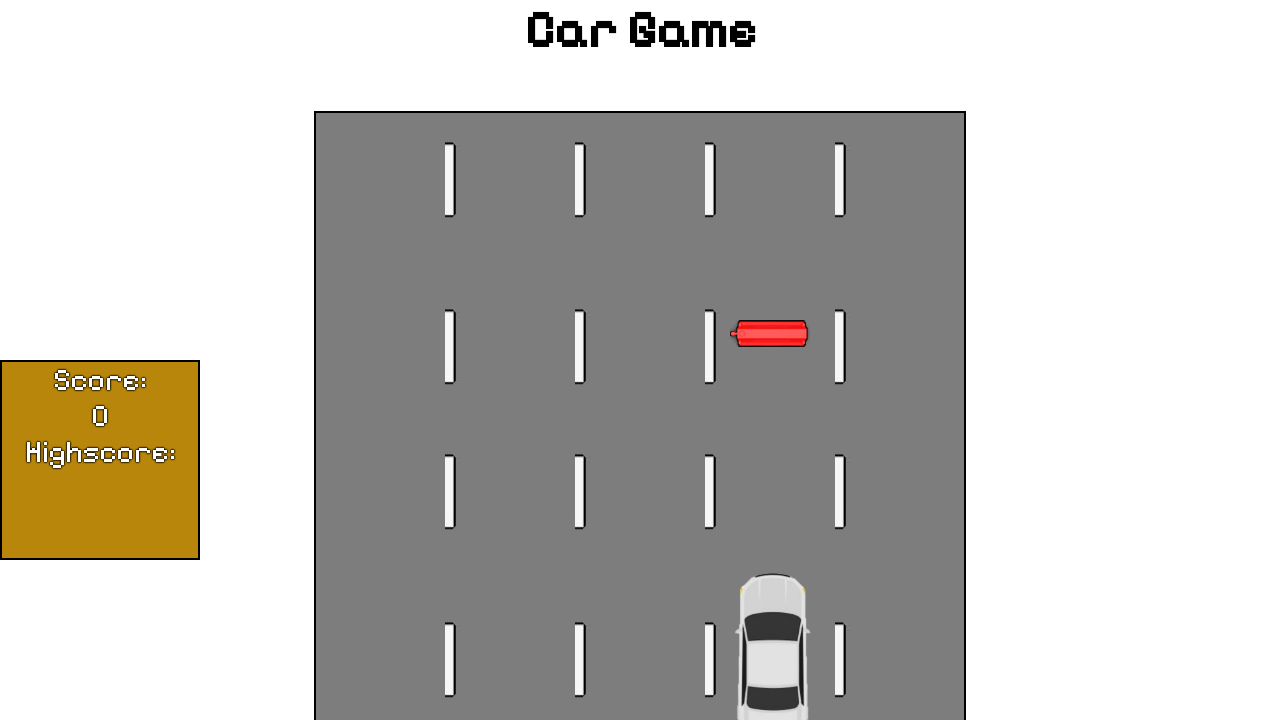

Pressed ArrowRight to move car from lane 4 to lane 5
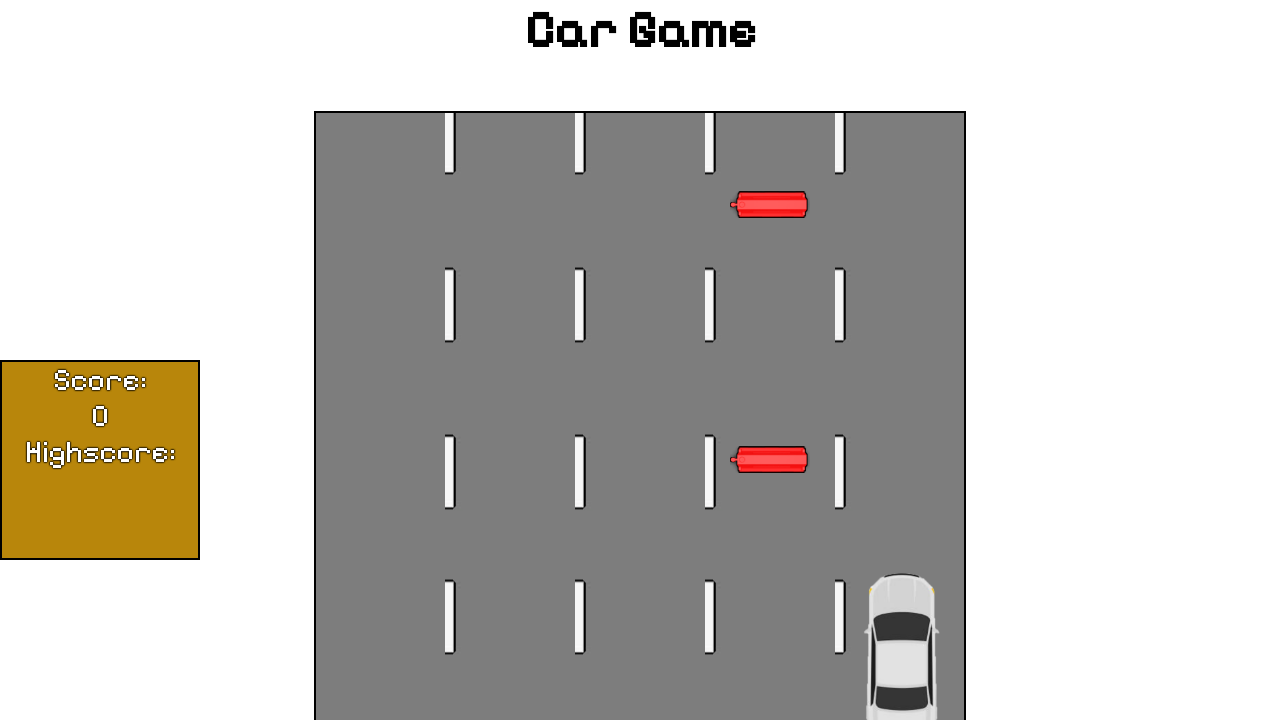

Located car element in lane 5
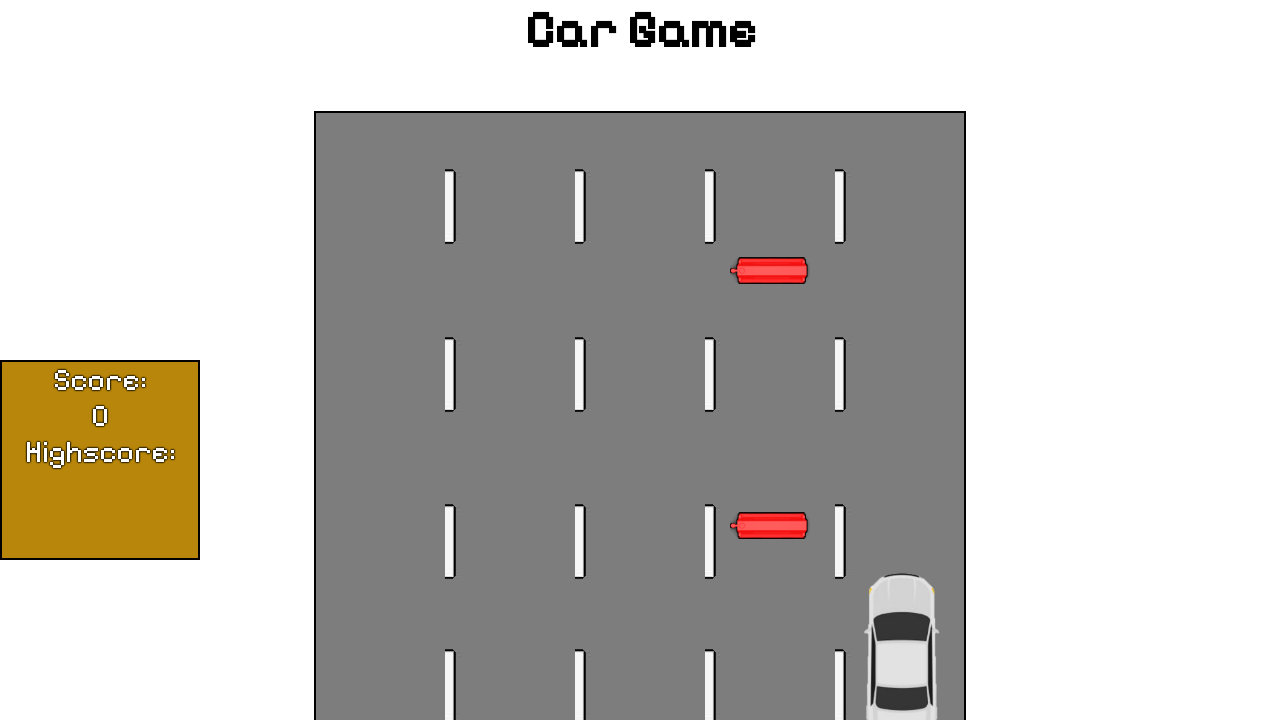

Verified car is in lane 5 (id='CAR')
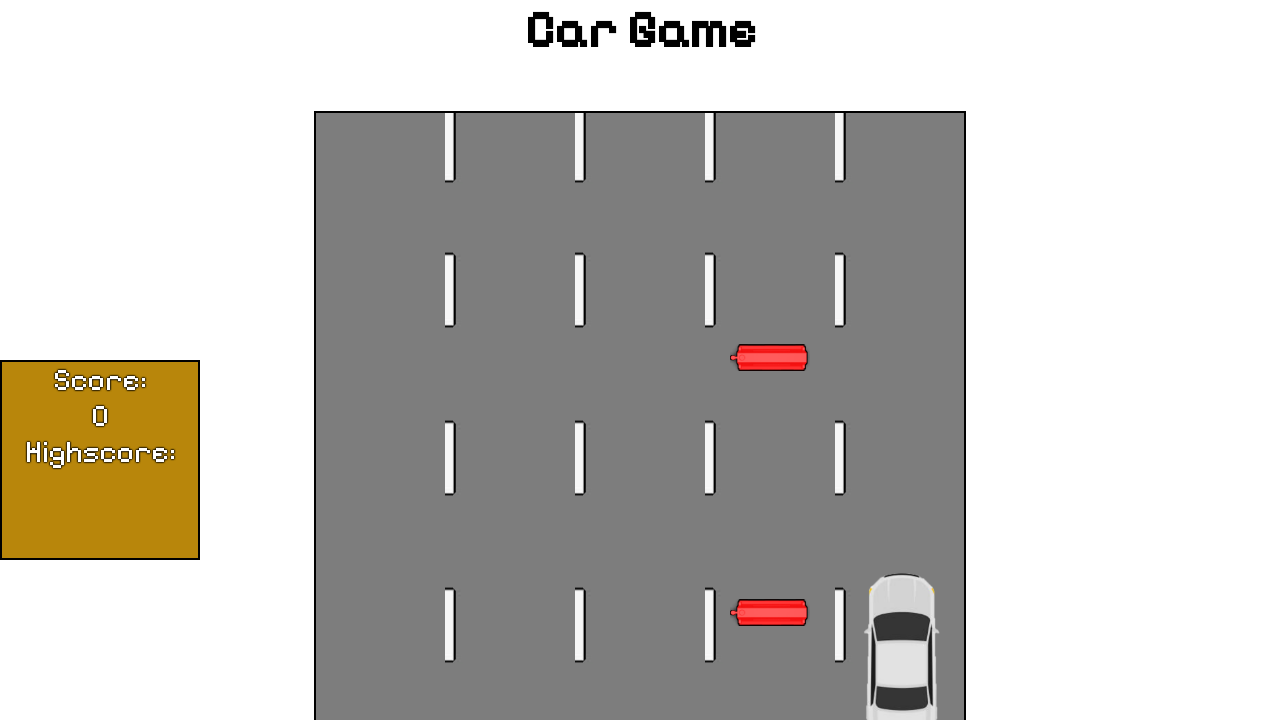

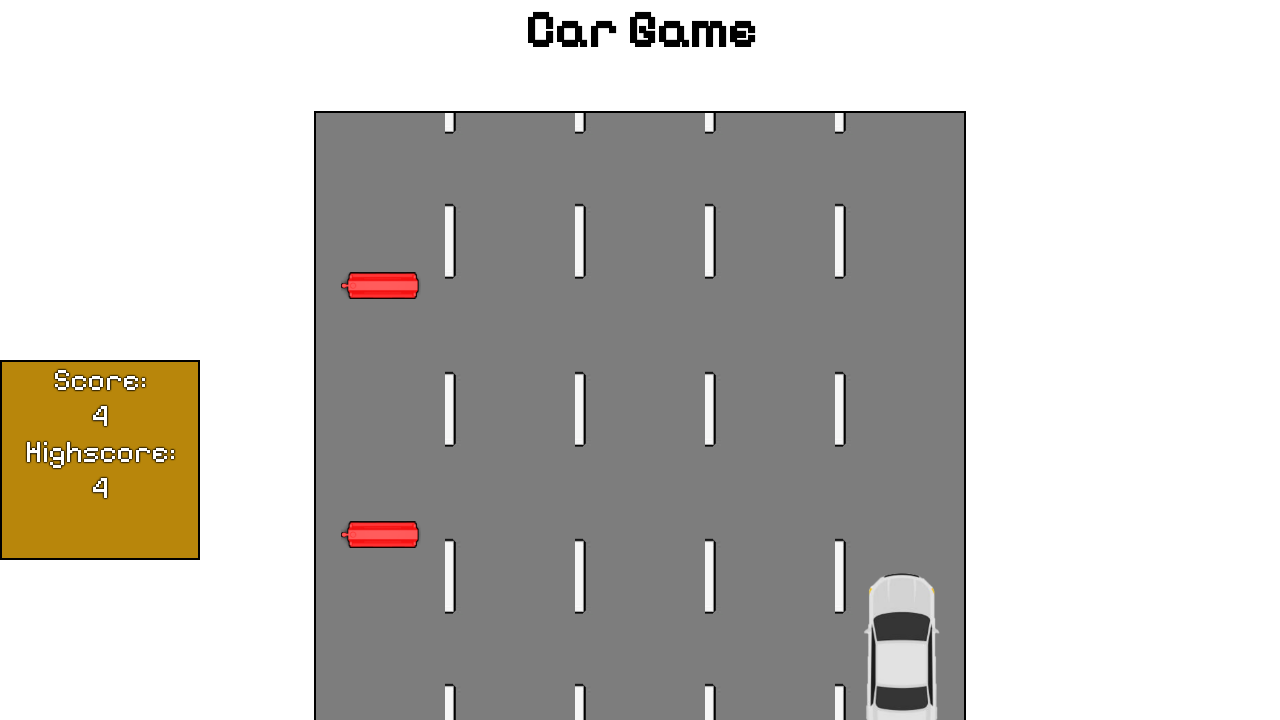